Navigates to Adobe's homepage and waits for the page to load completely

Starting URL: https://www.adobe.com

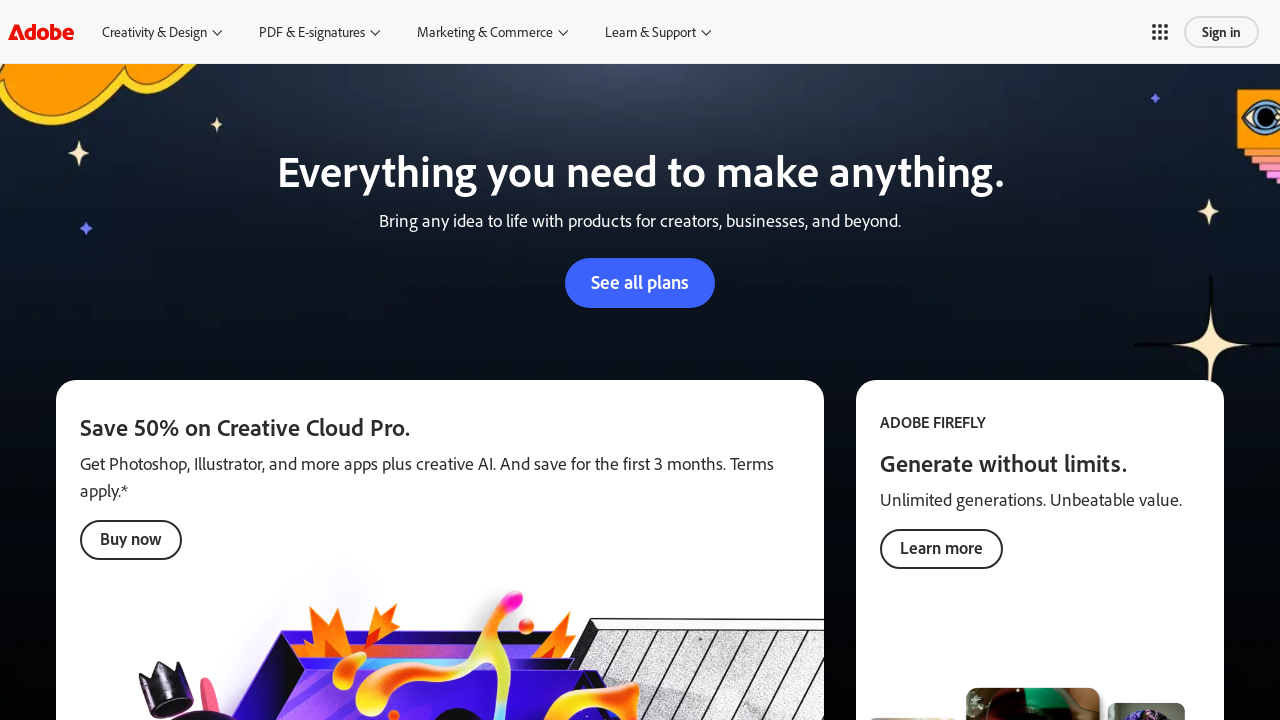

Navigated to Adobe's homepage
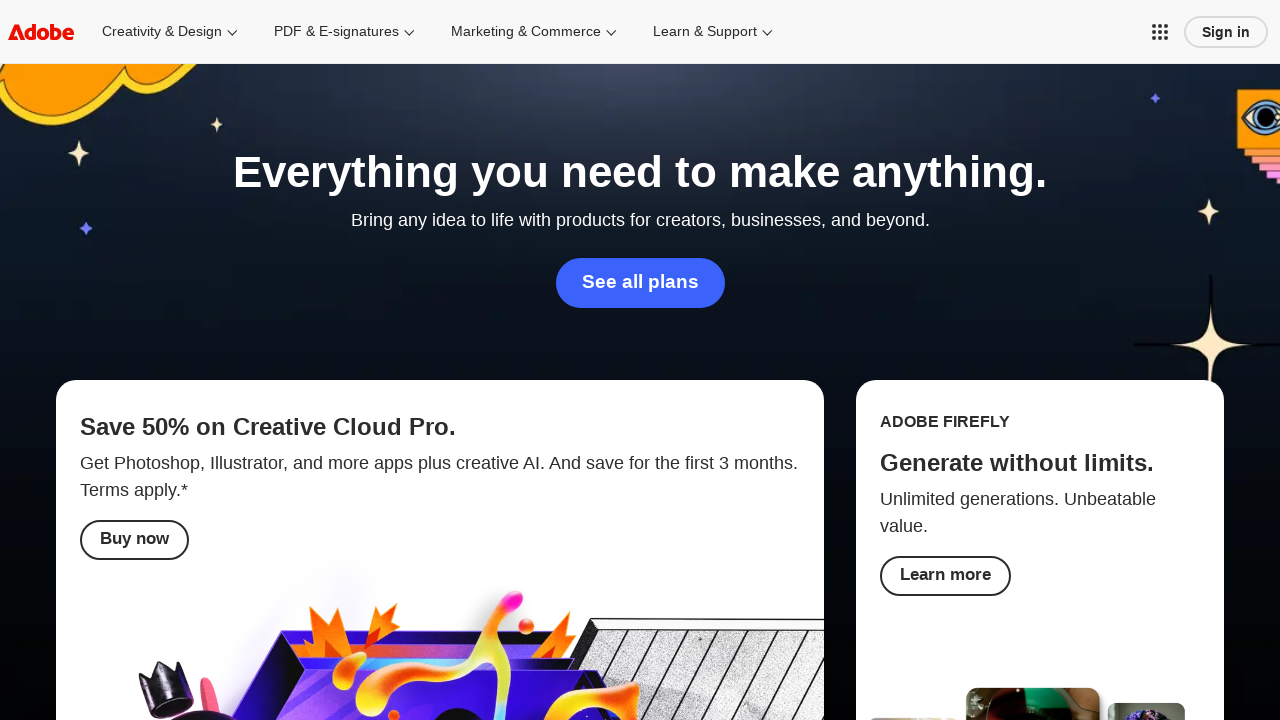

Page loaded completely with networkidle state
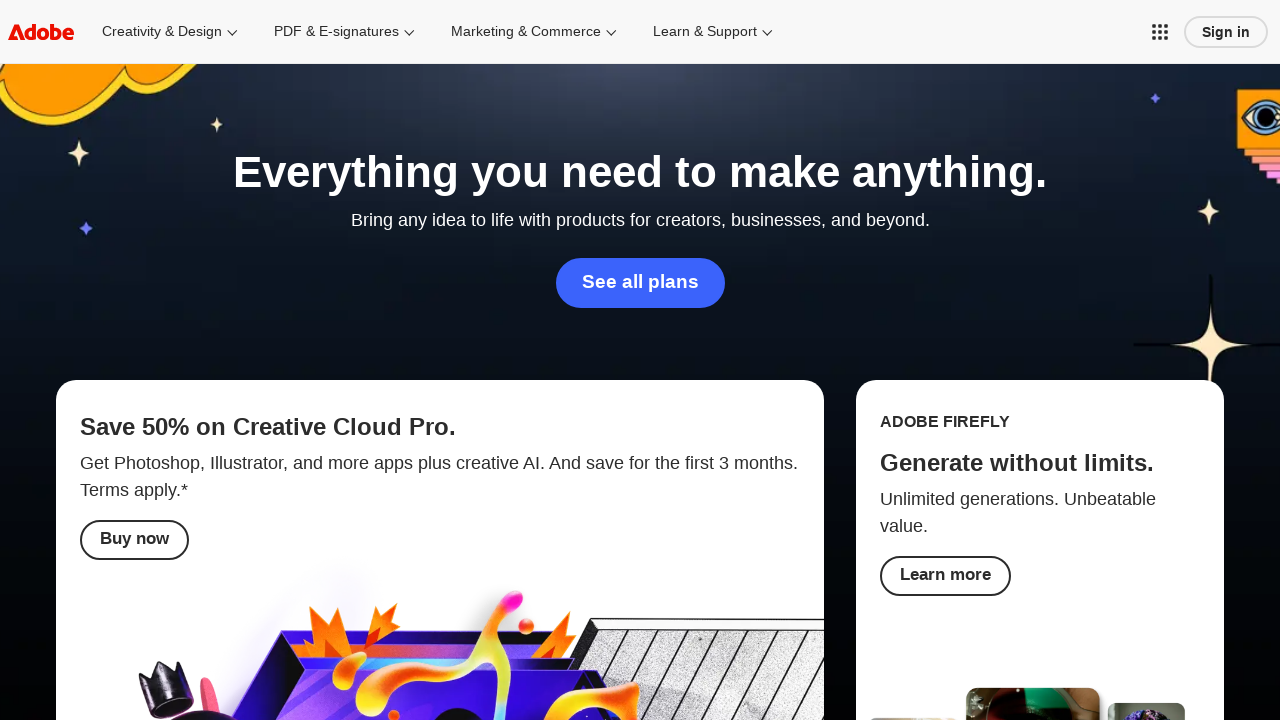

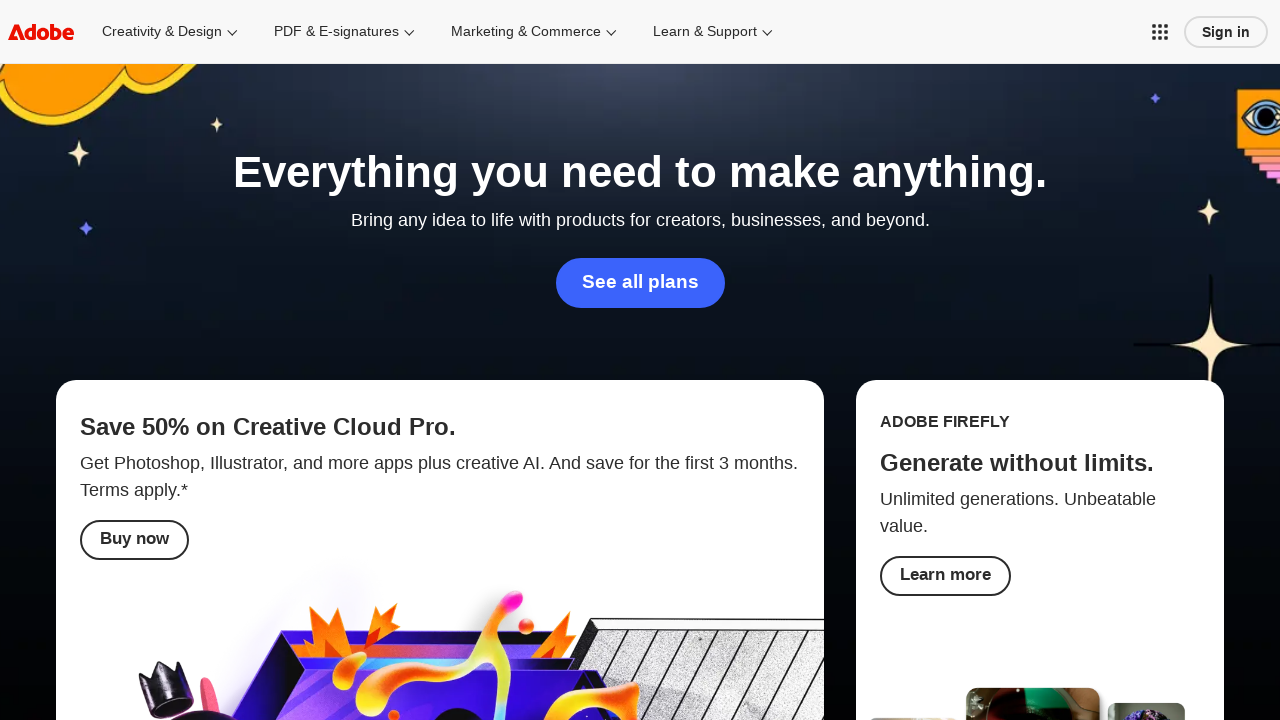